Tests the search functionality on python.org by entering "pycon" as a search query and submitting the form

Starting URL: https://www.python.org

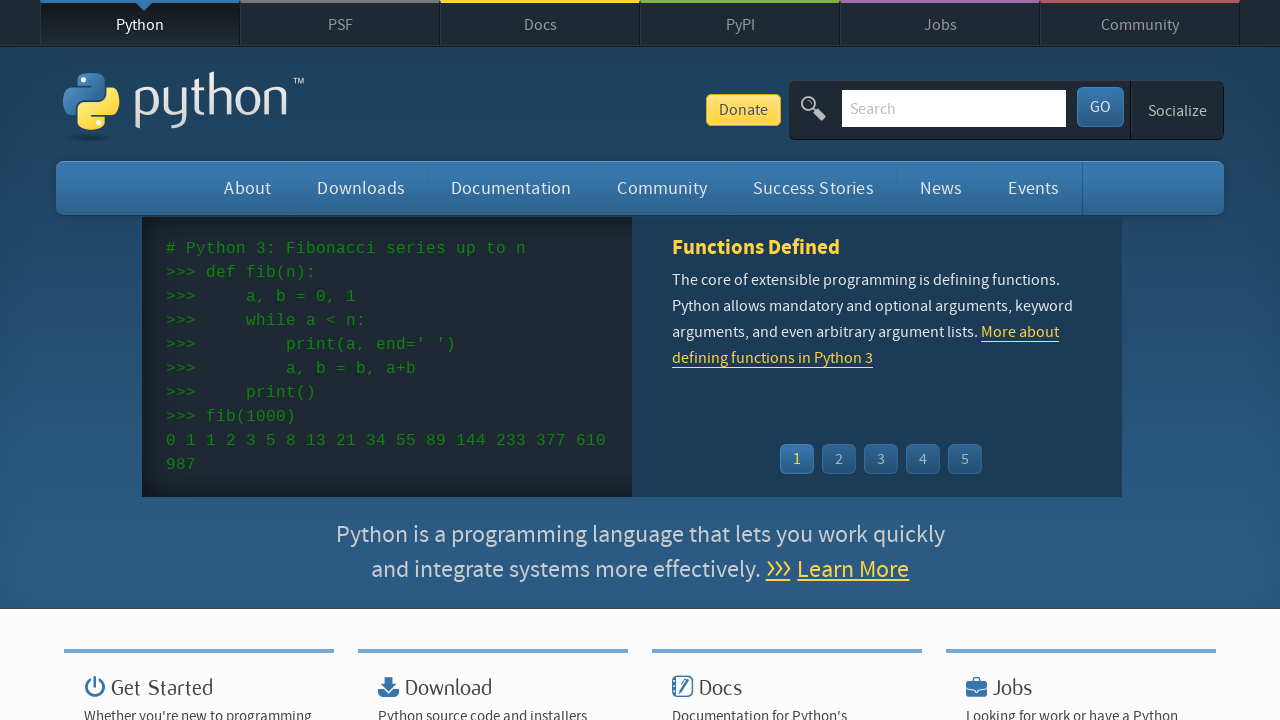

Filled search box with 'pycon' query on input[name='q']
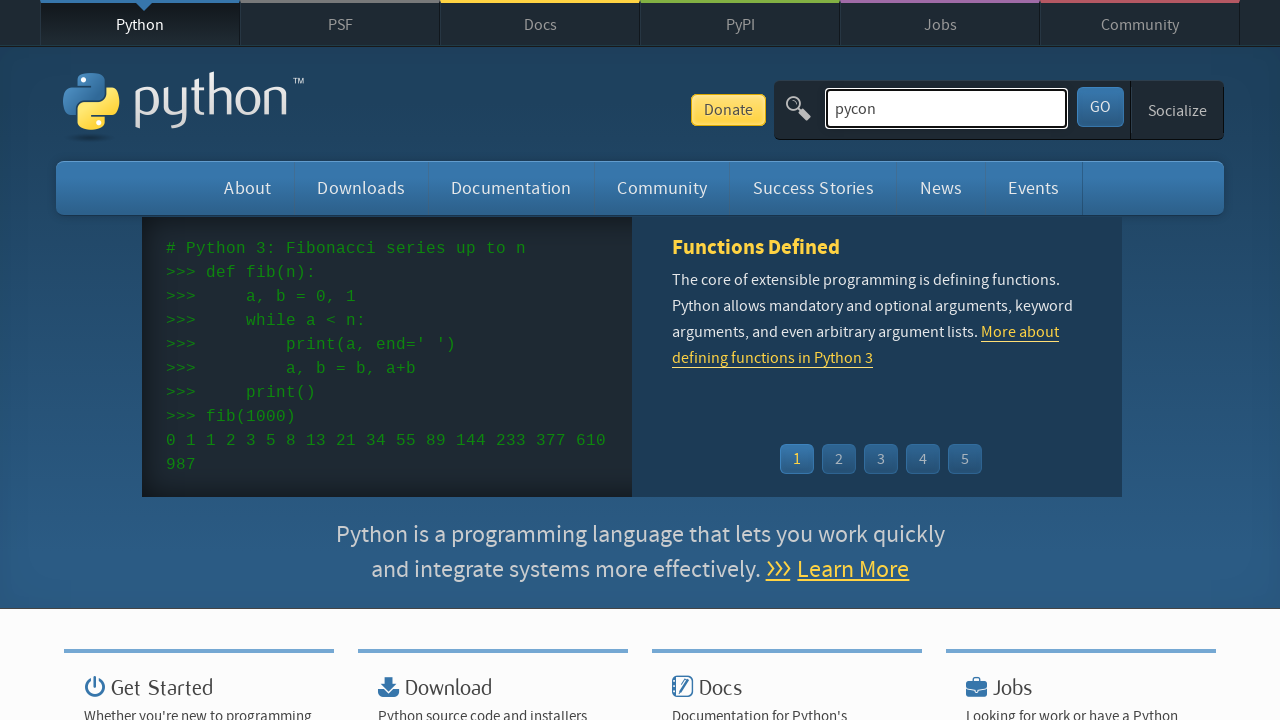

Submitted search form by pressing Enter on input[name='q']
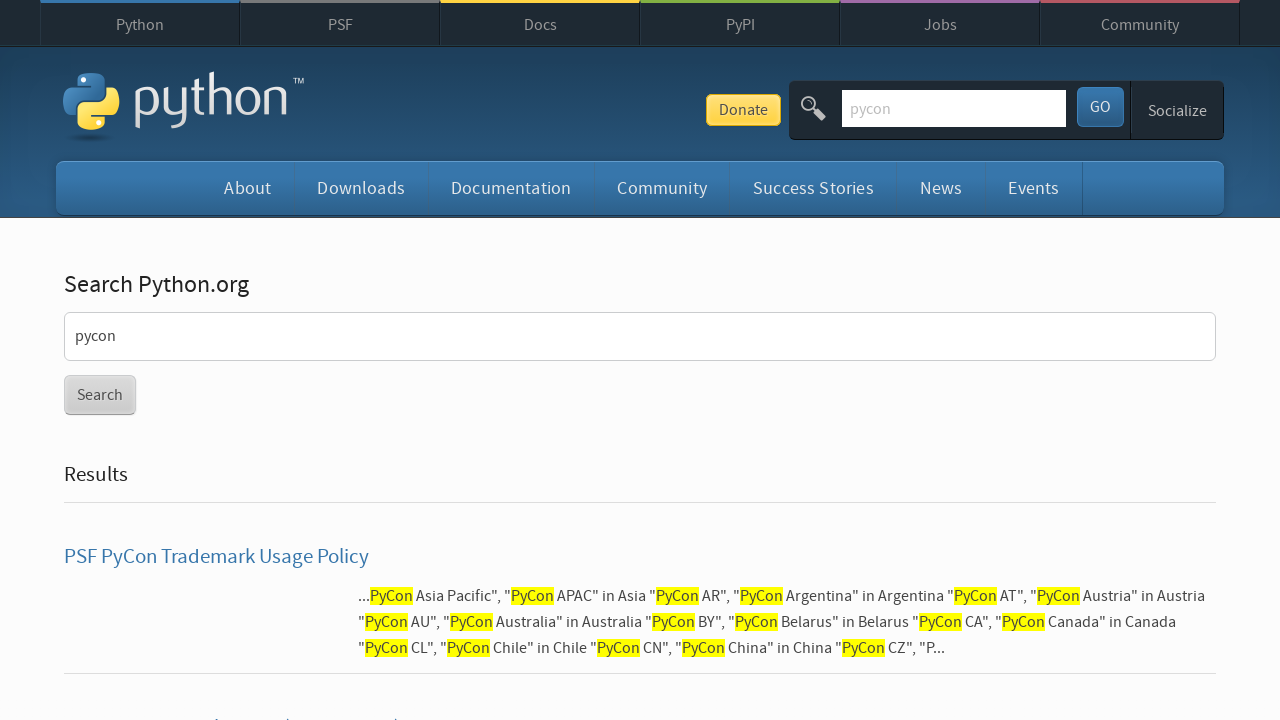

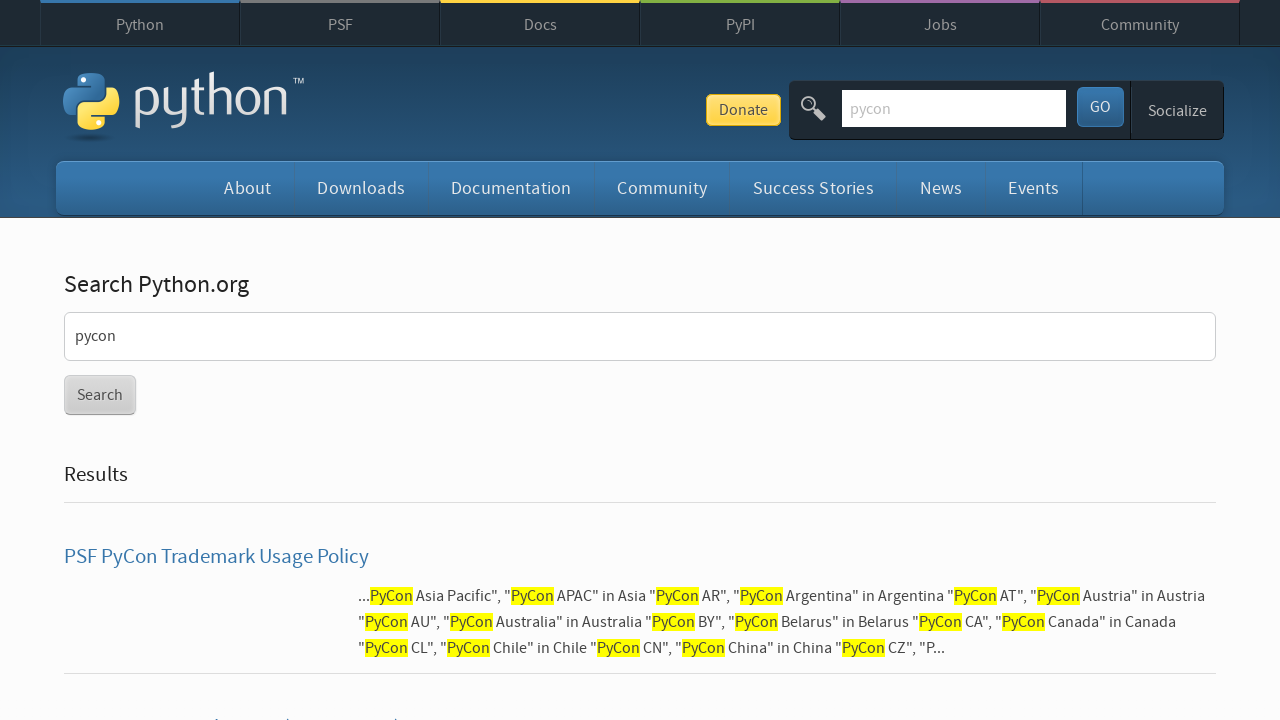